Tests date picker functionality by clicking on the date picker input field and attempting to select a date from the calendar widget.

Starting URL: https://demo.automationtesting.in/Datepicker.html

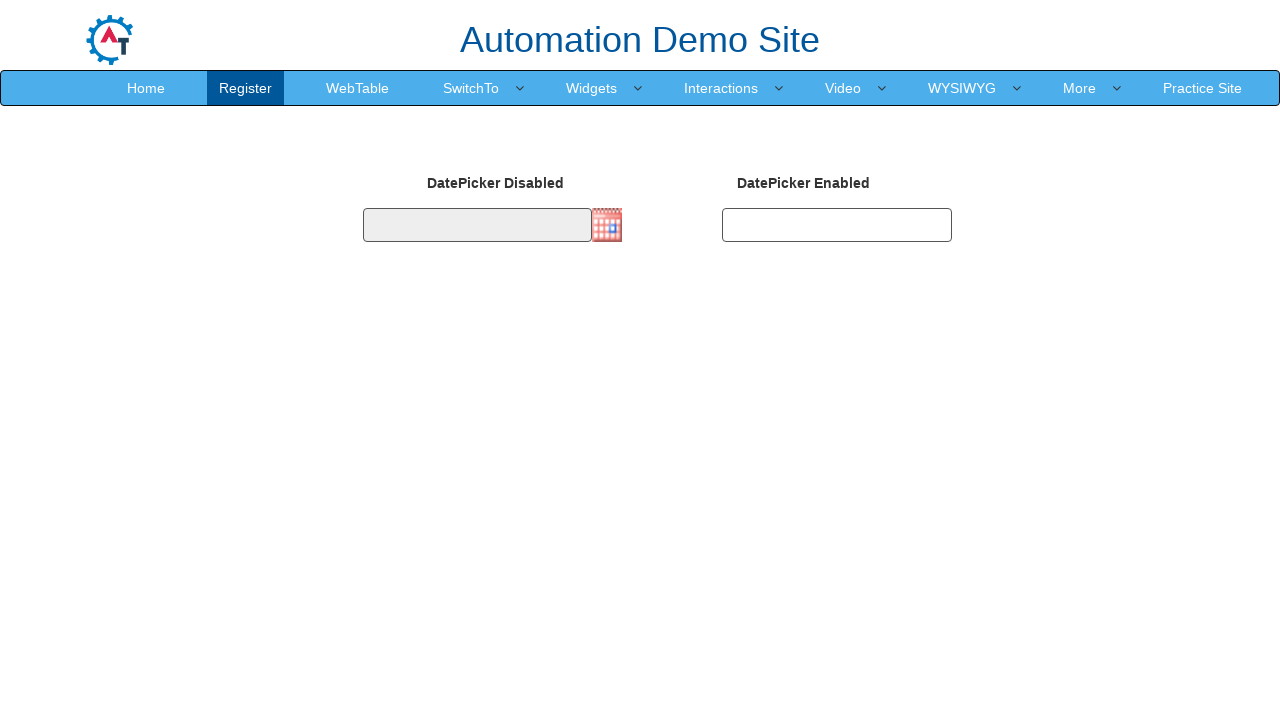

Clicked on date picker input field to open calendar at (477, 225) on input#datepicker1
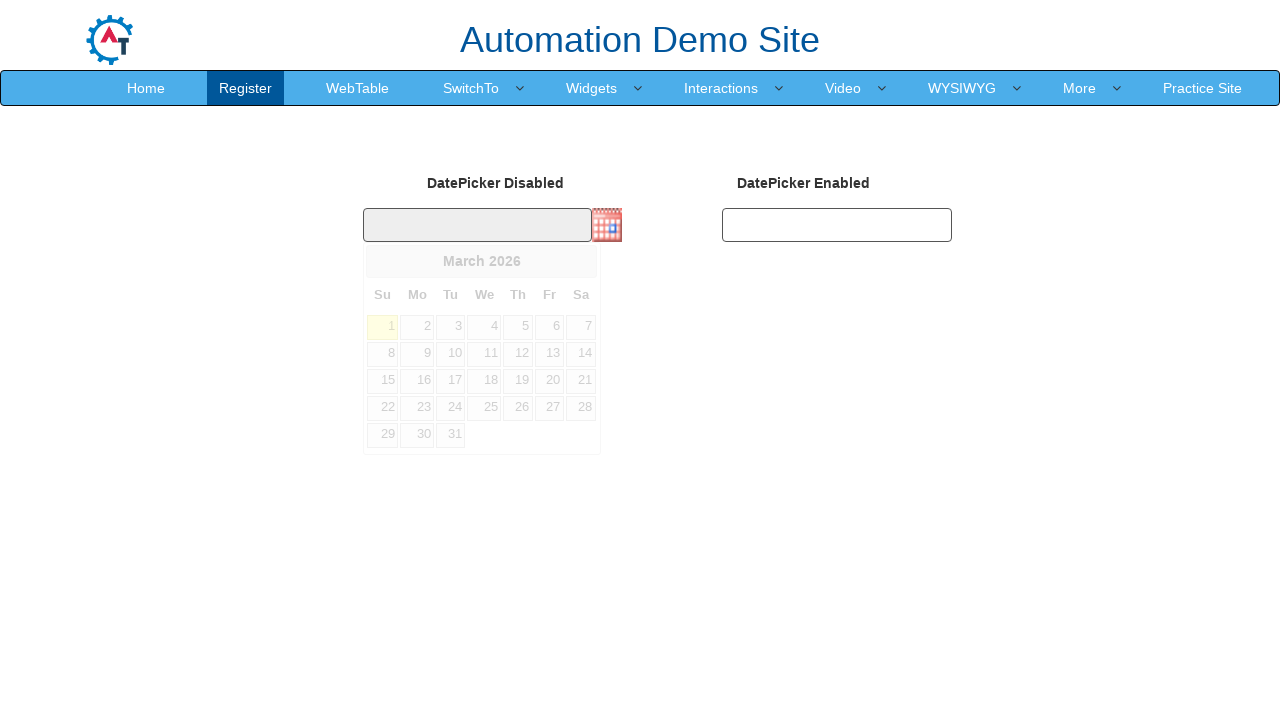

Calendar widget appeared and loaded
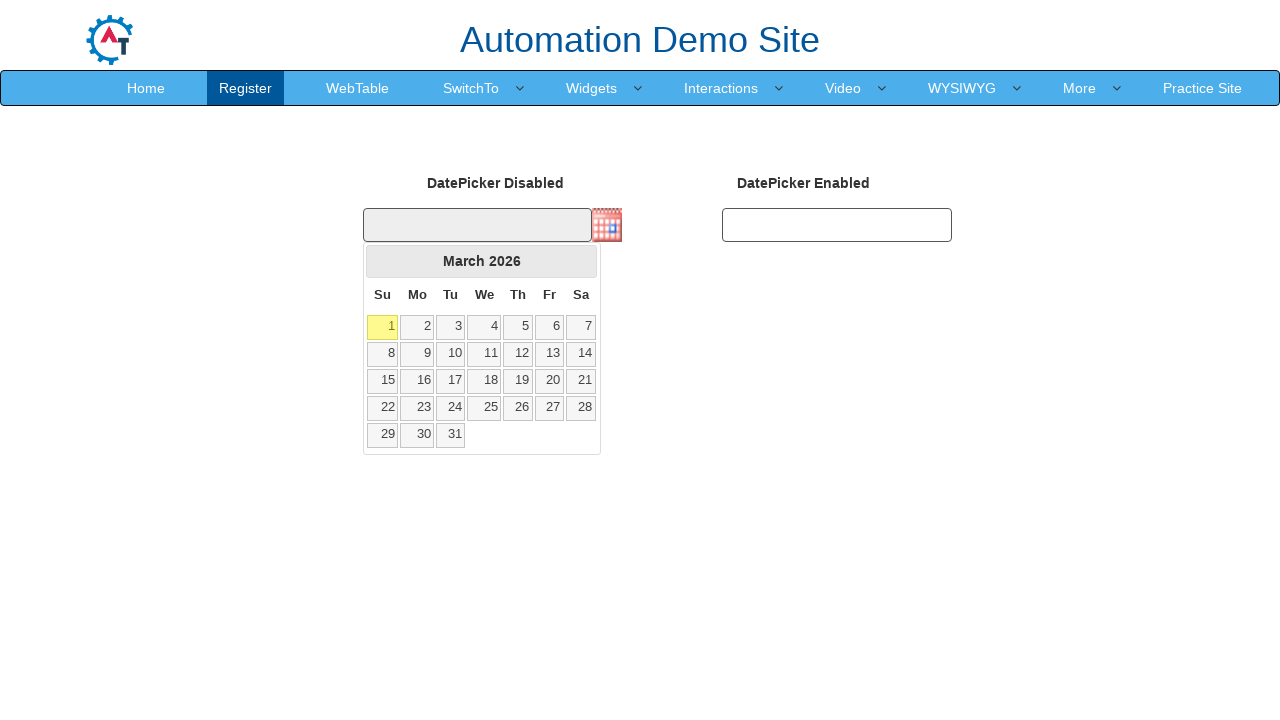

Selected a date from the calendar widget at (383, 327) on .ui-datepicker-calendar td[data-handler='selectDay'] a
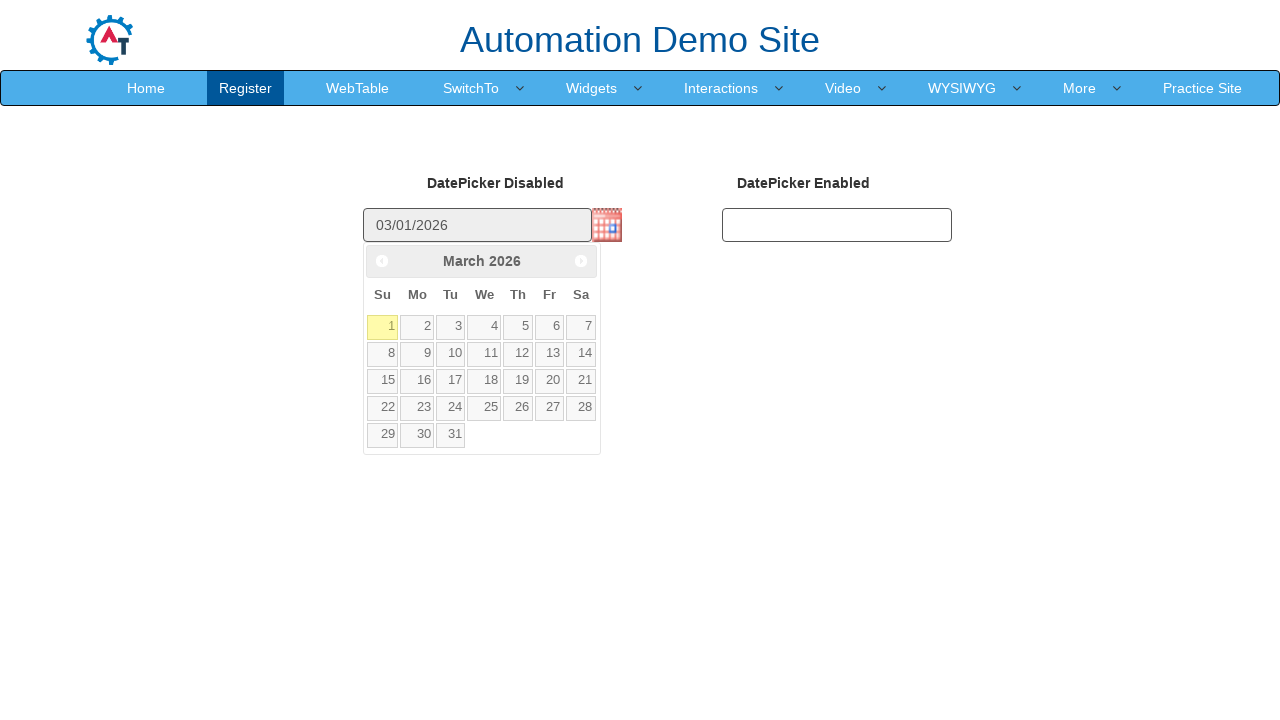

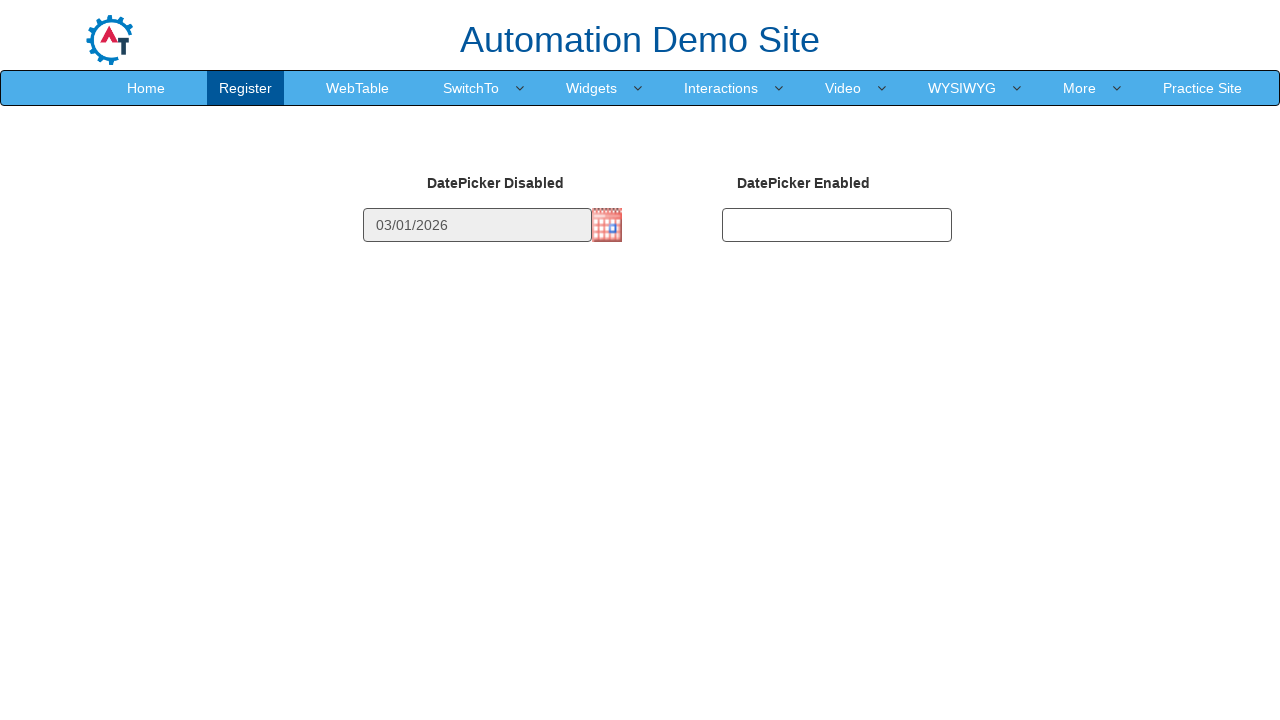